Navigates to GoDaddy India homepage and verifies the page loads correctly by checking the title and URL

Starting URL: https://www.godaddy.com/en-in

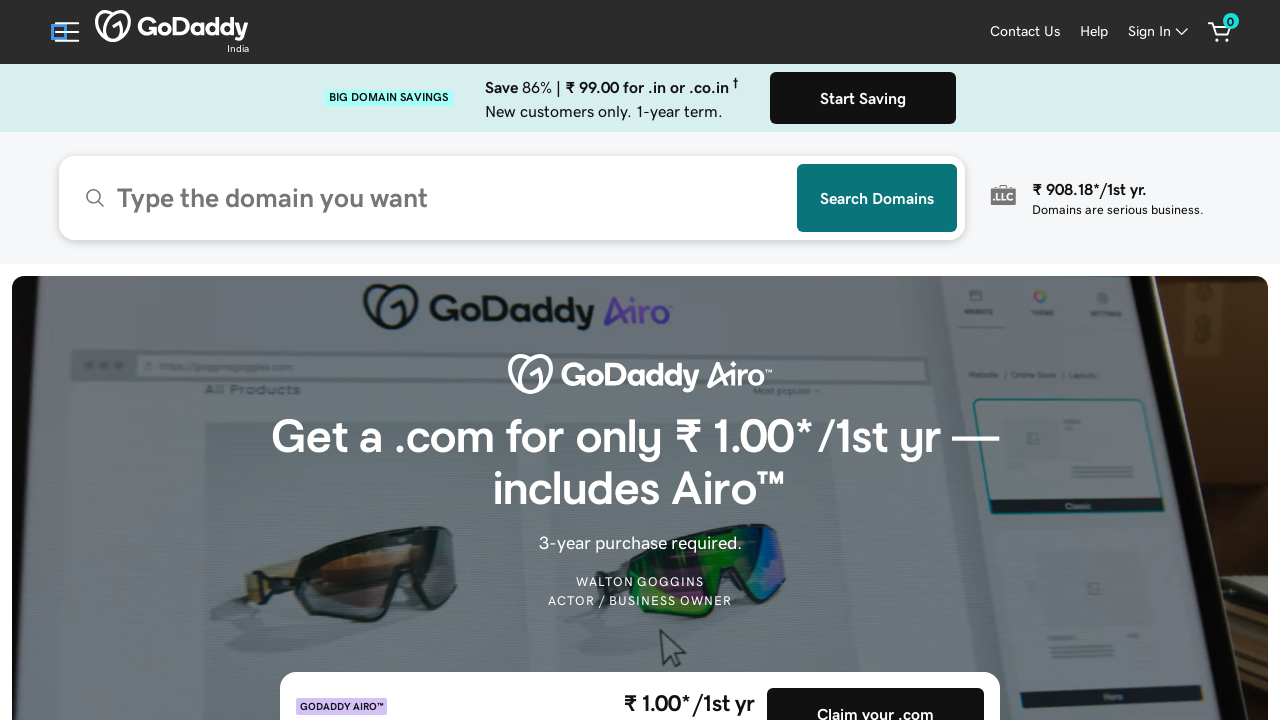

Waited for page to reach domcontentloaded state
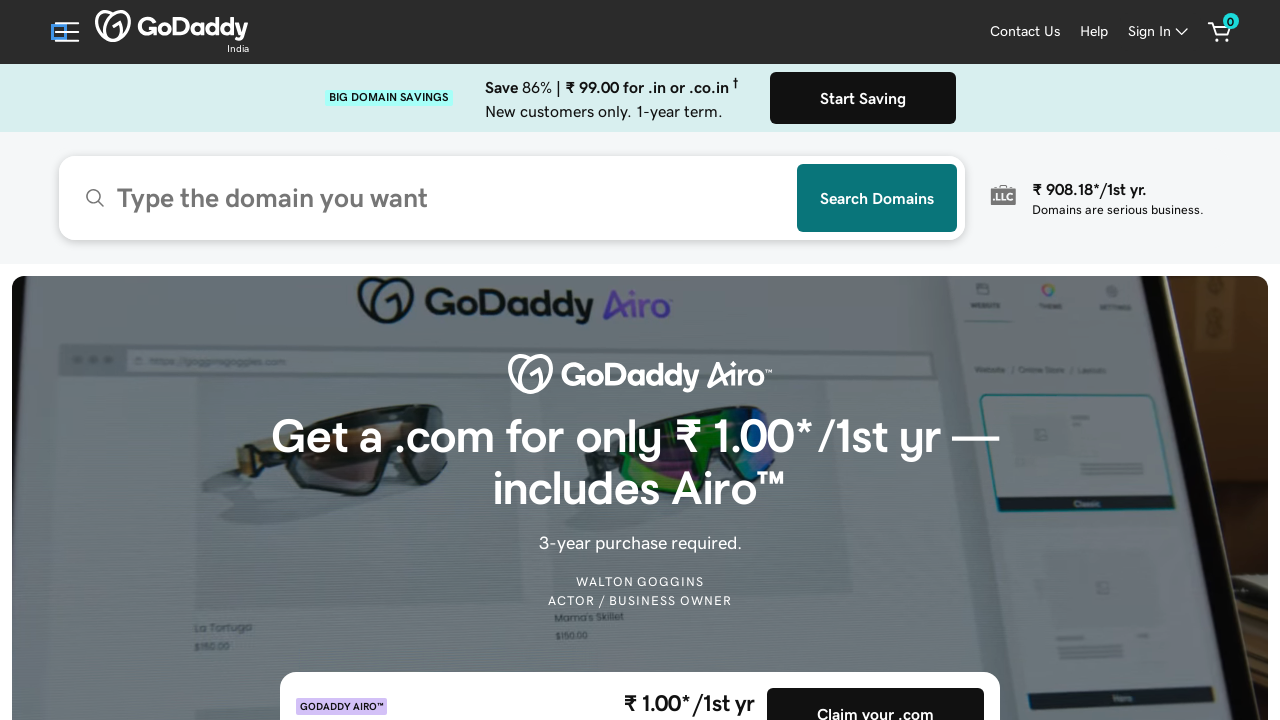

Retrieved page title
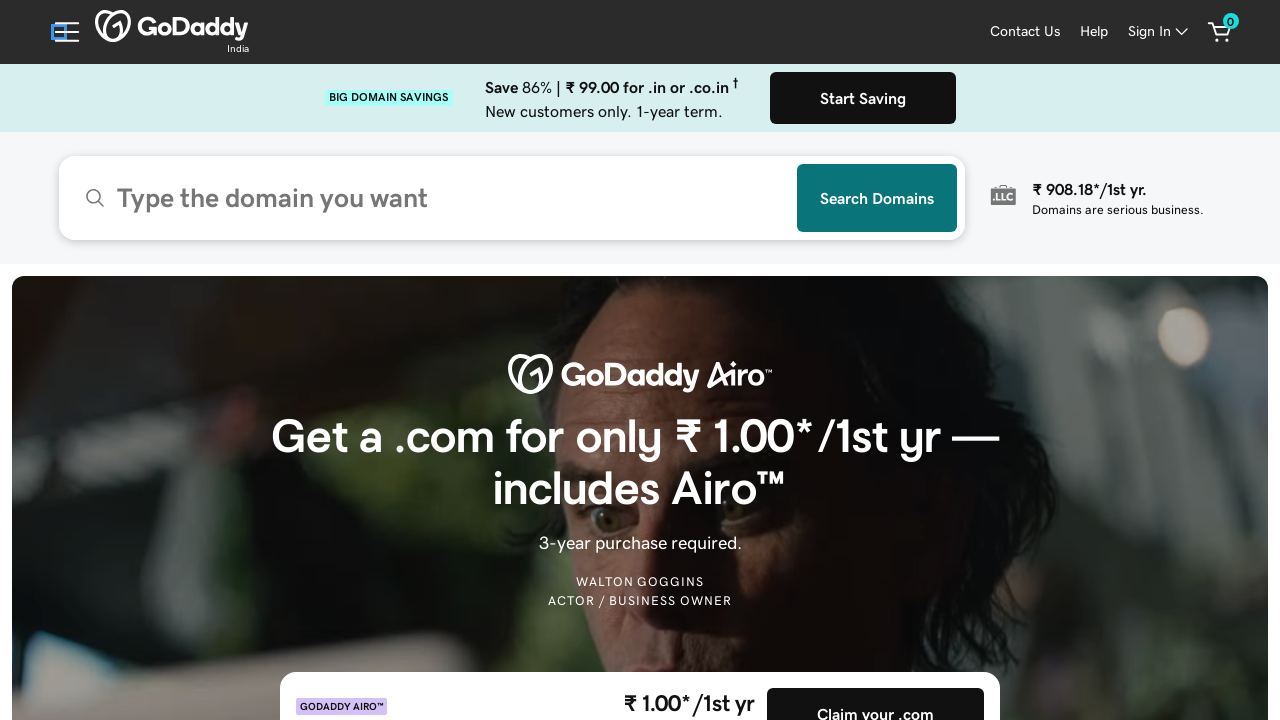

Verified page title is not empty
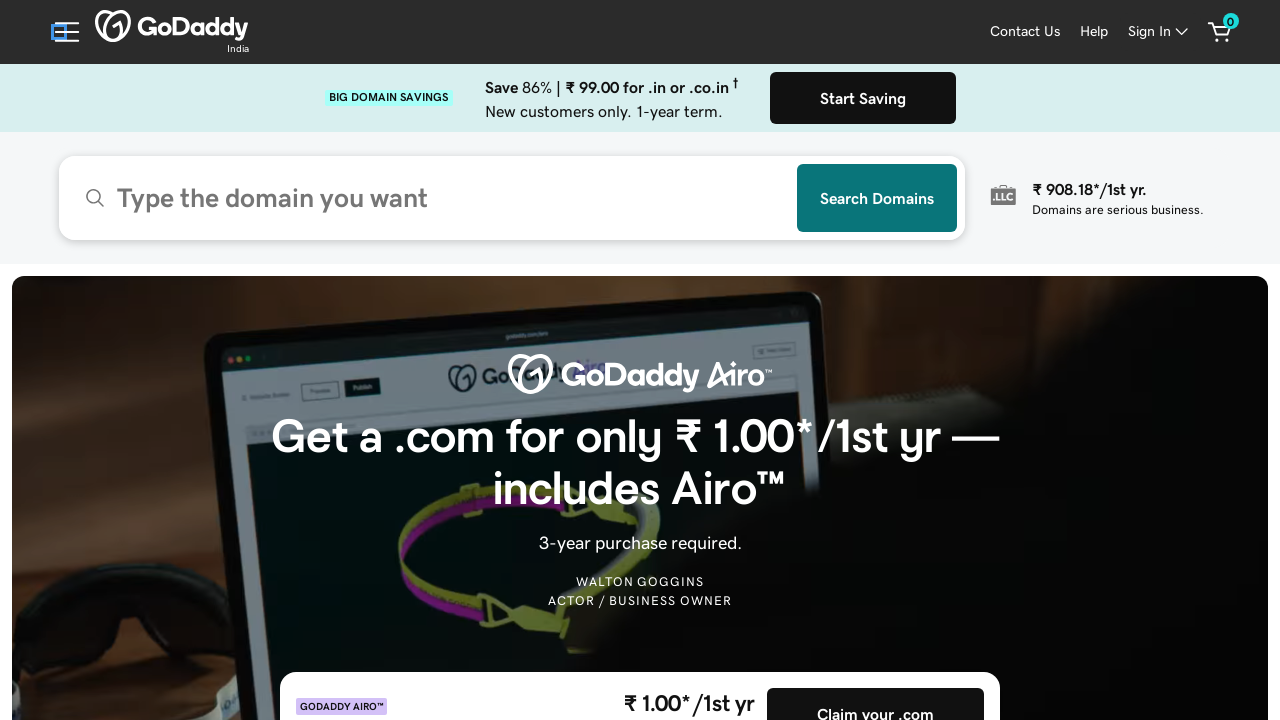

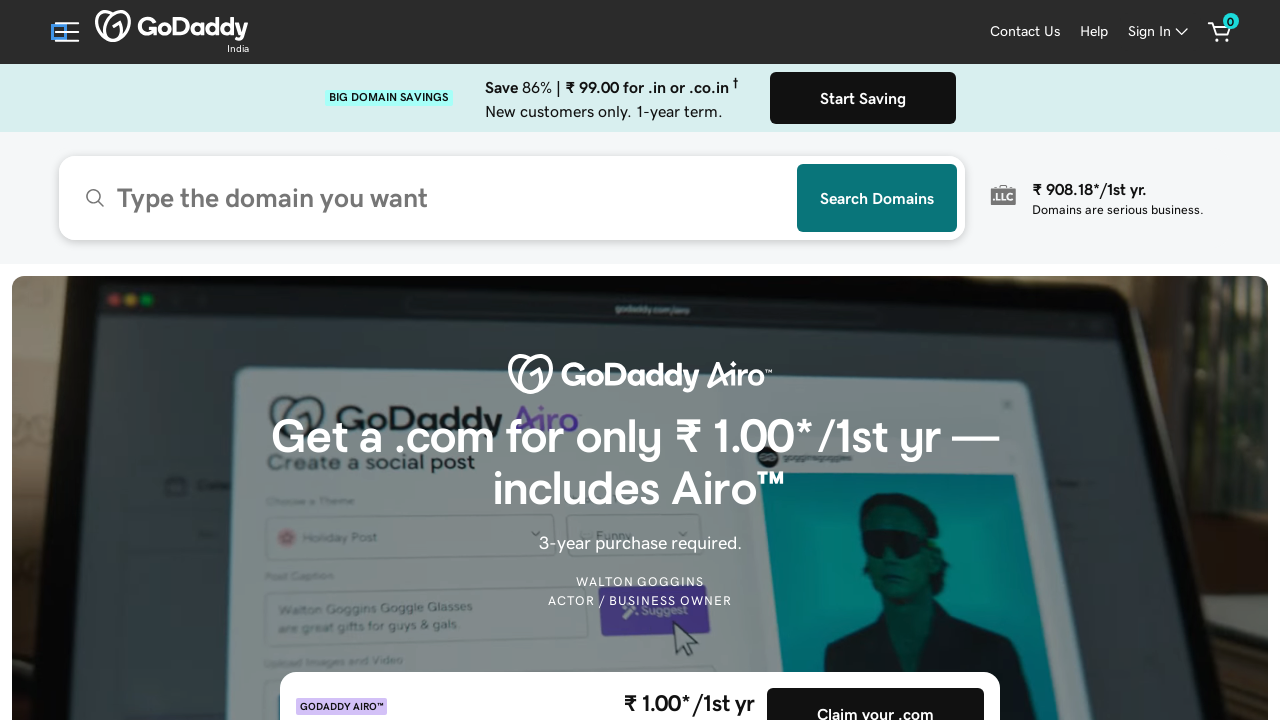